Navigates to an Age of Empires 2 ratings page, waits for a histogram chart element to load, and scrolls it into view to verify it displays correctly.

Starting URL: https://ratings.aoe2.se/?team_one=439001-6237950-18660623-6446904&team_two=

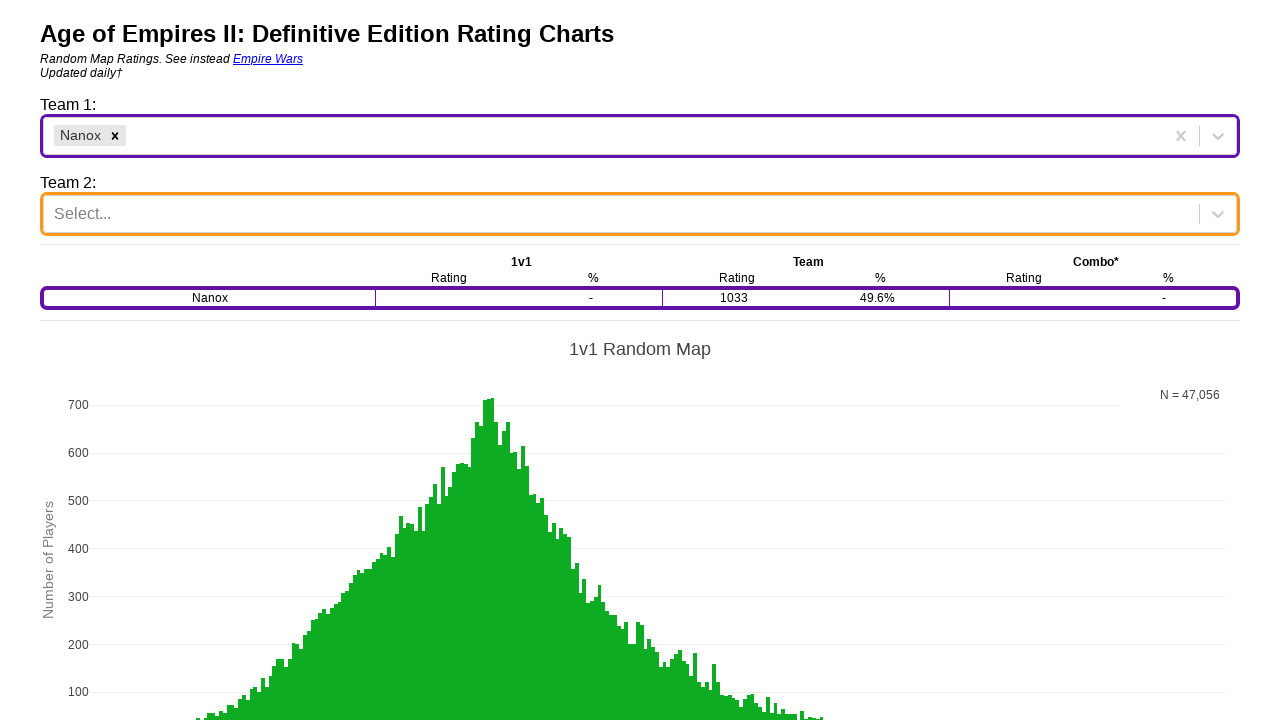

Set document zoom level to 100%
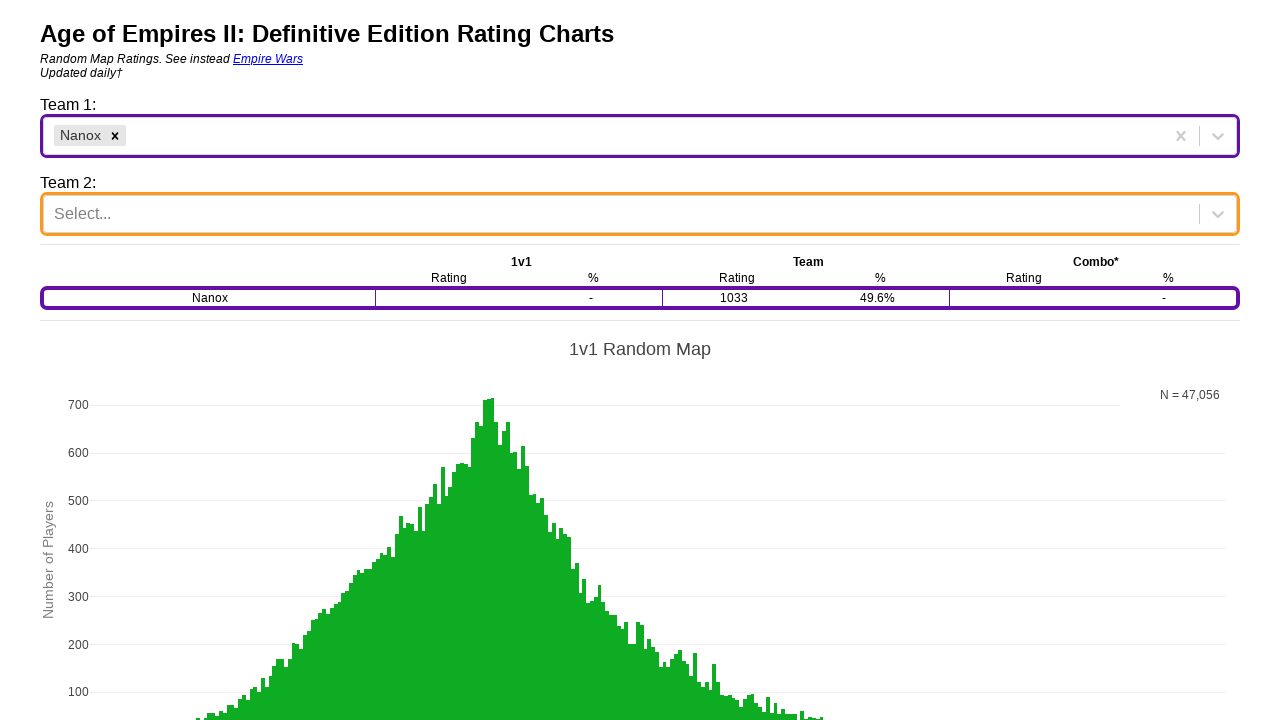

Waited for histogram chart element to load and become visible
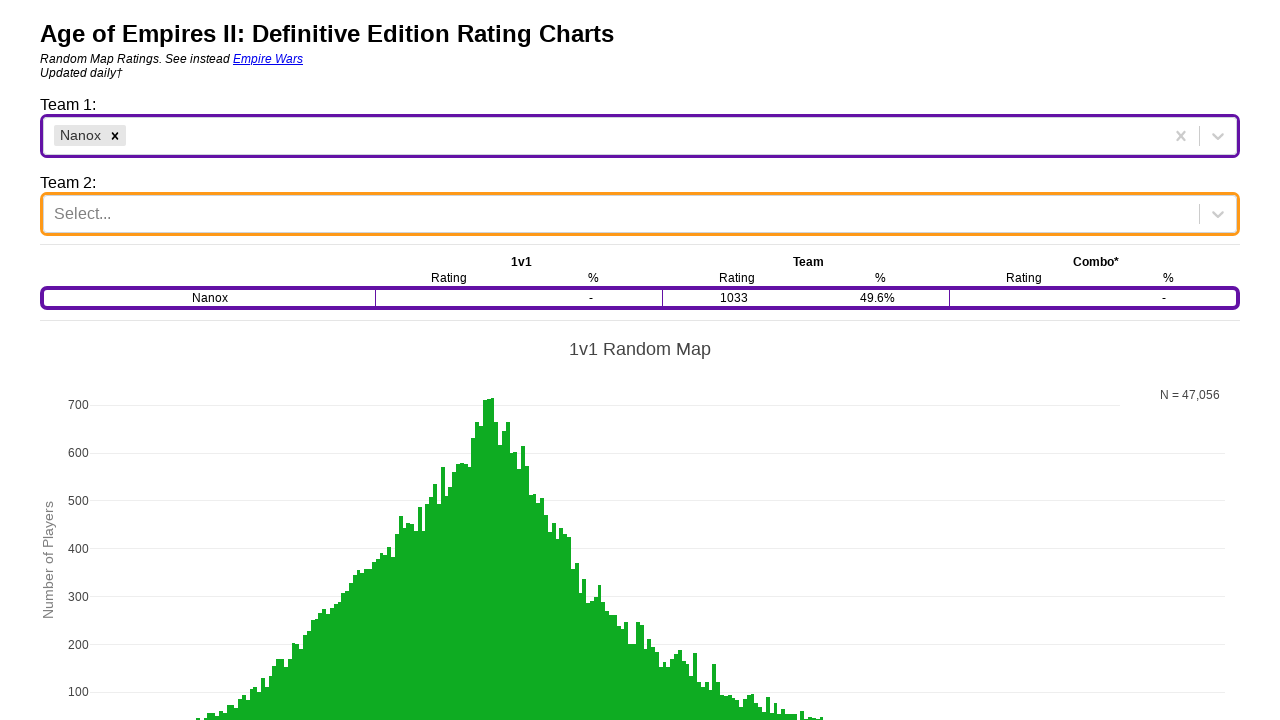

Scrolled histogram chart into view
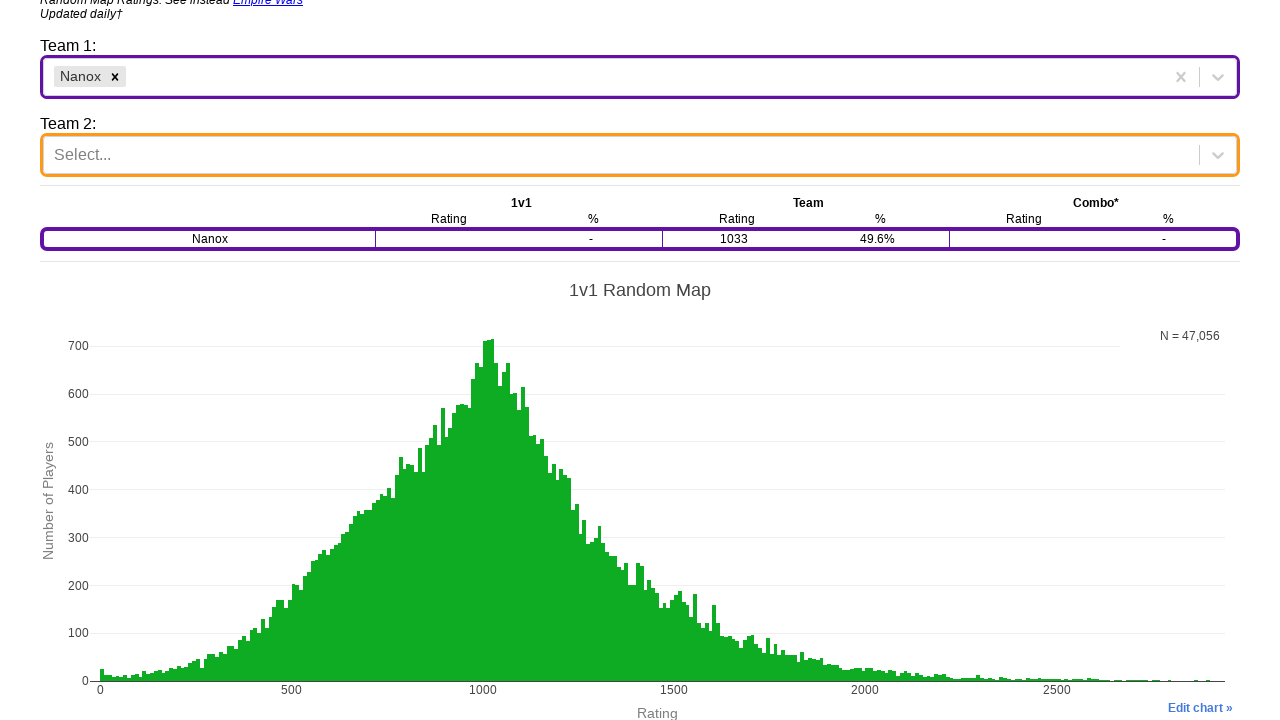

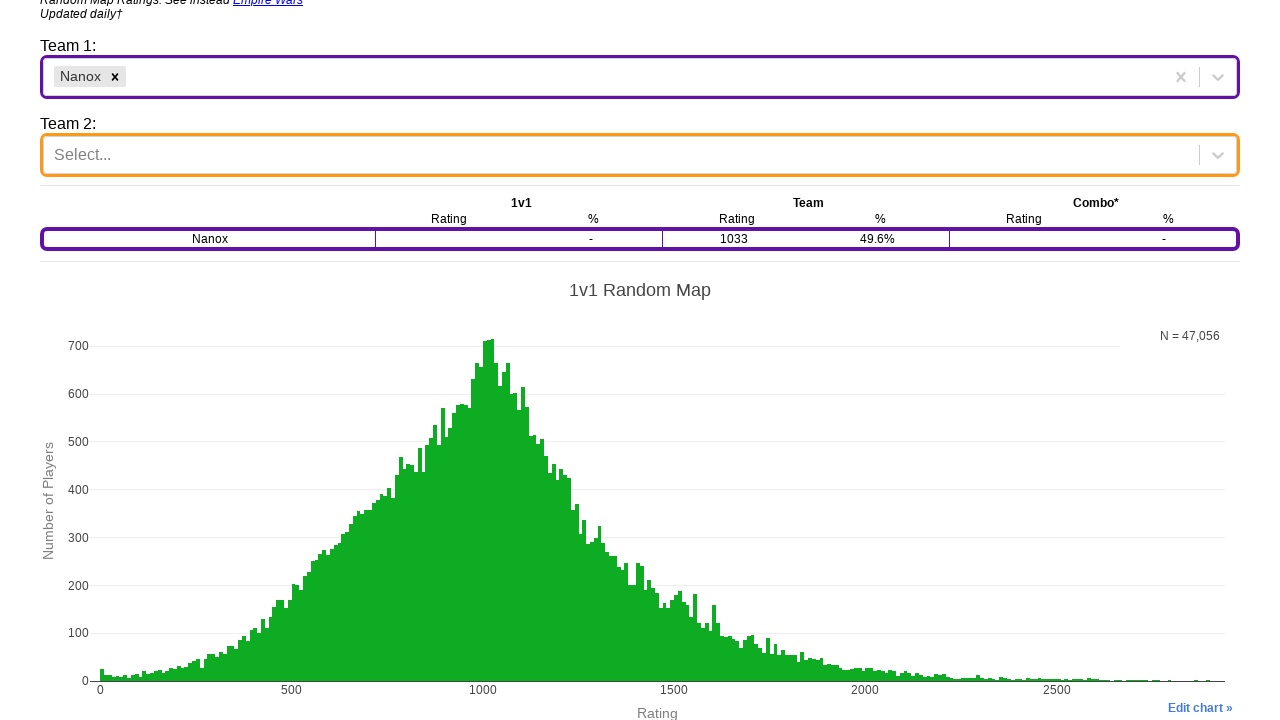